Tests the Bootstrap checkout form example by filling out billing address fields (first name, last name, username, address, email), selecting country and state dropdowns, entering zip code, filling payment information (card name, number, expiration, CVV), and submitting the form.

Starting URL: https://getbootstrap.com/docs/4.0/examples/checkout/

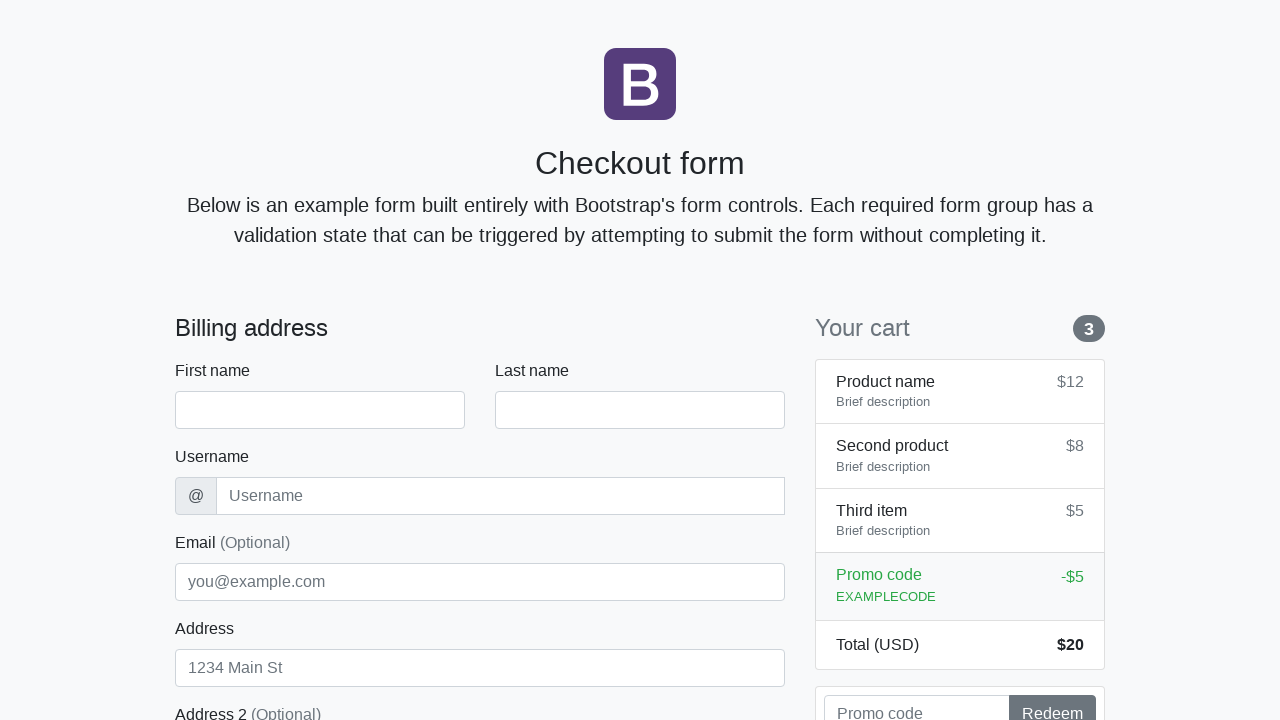

Waited for checkout form to load
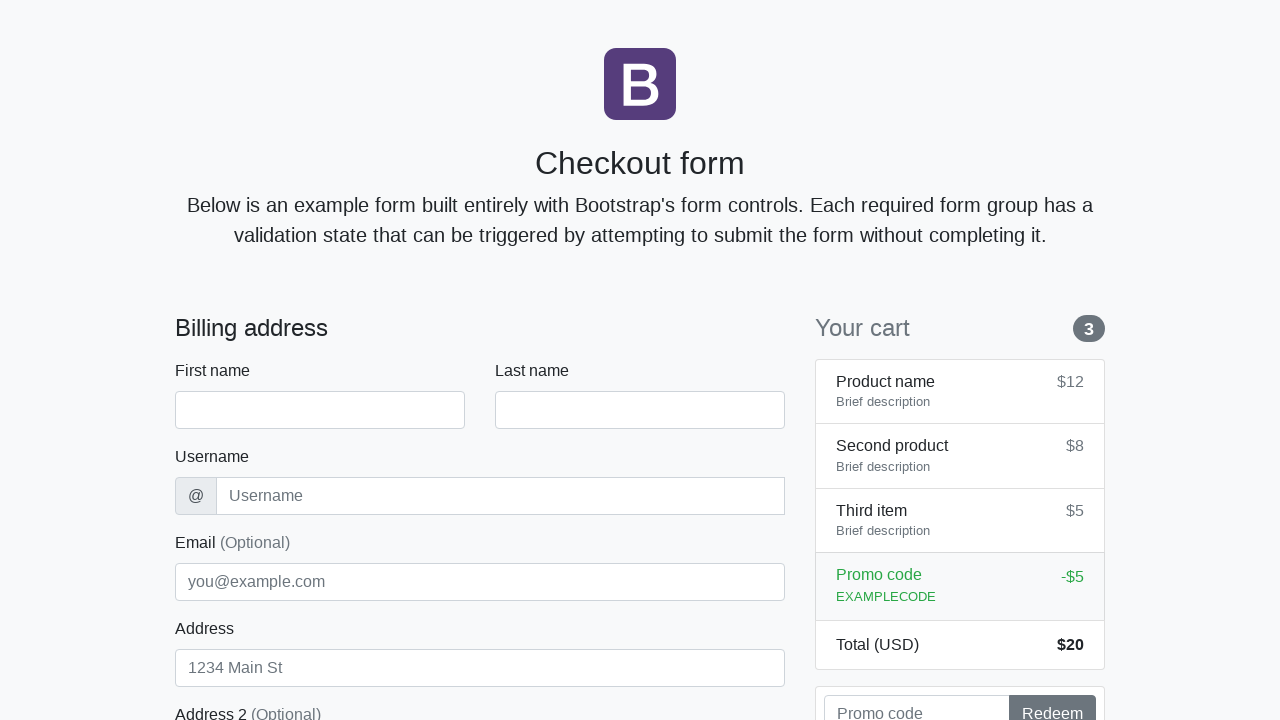

Filled first name field with 'Marcus' on #firstName
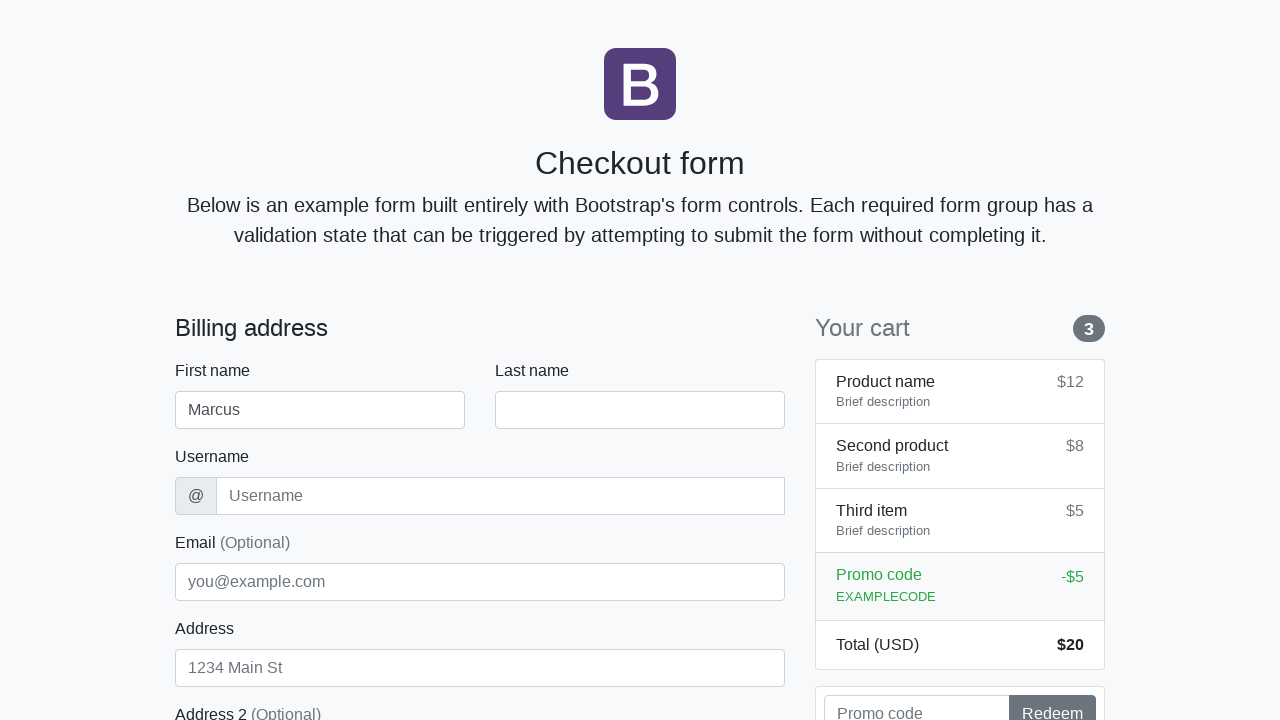

Filled last name field with 'Thompson' on #lastName
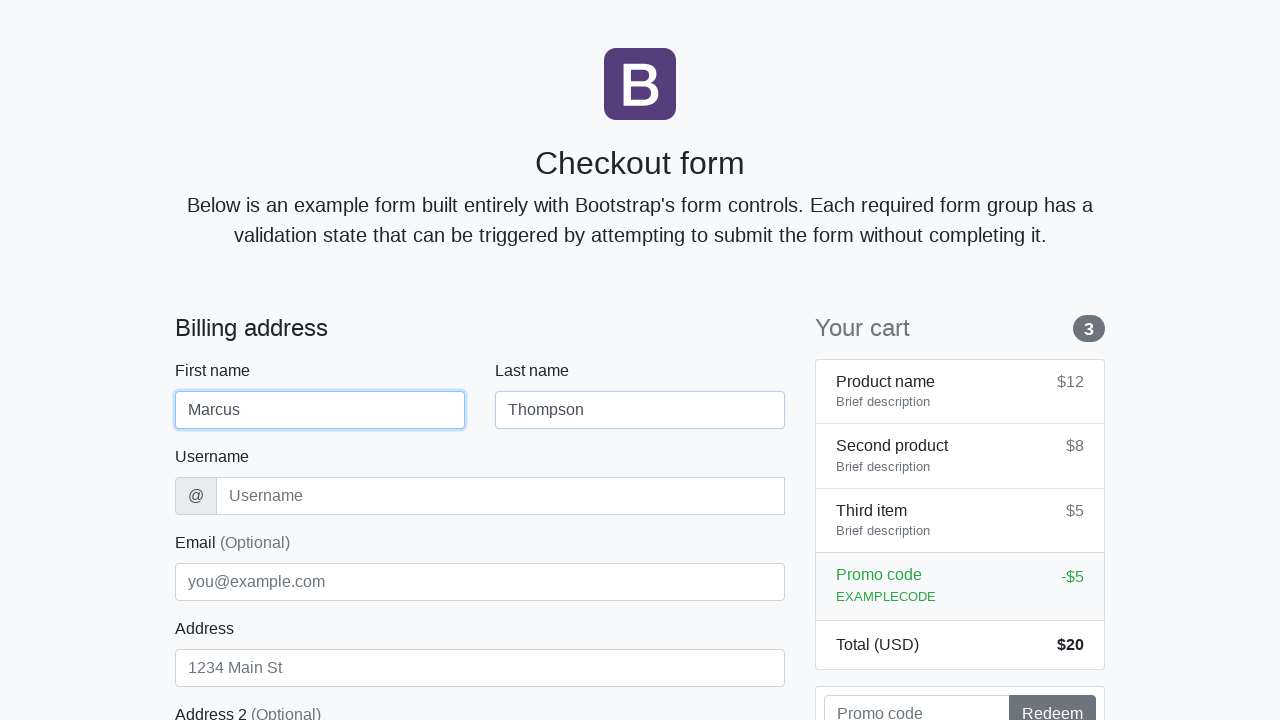

Filled username field with 'mthompson42' on #username
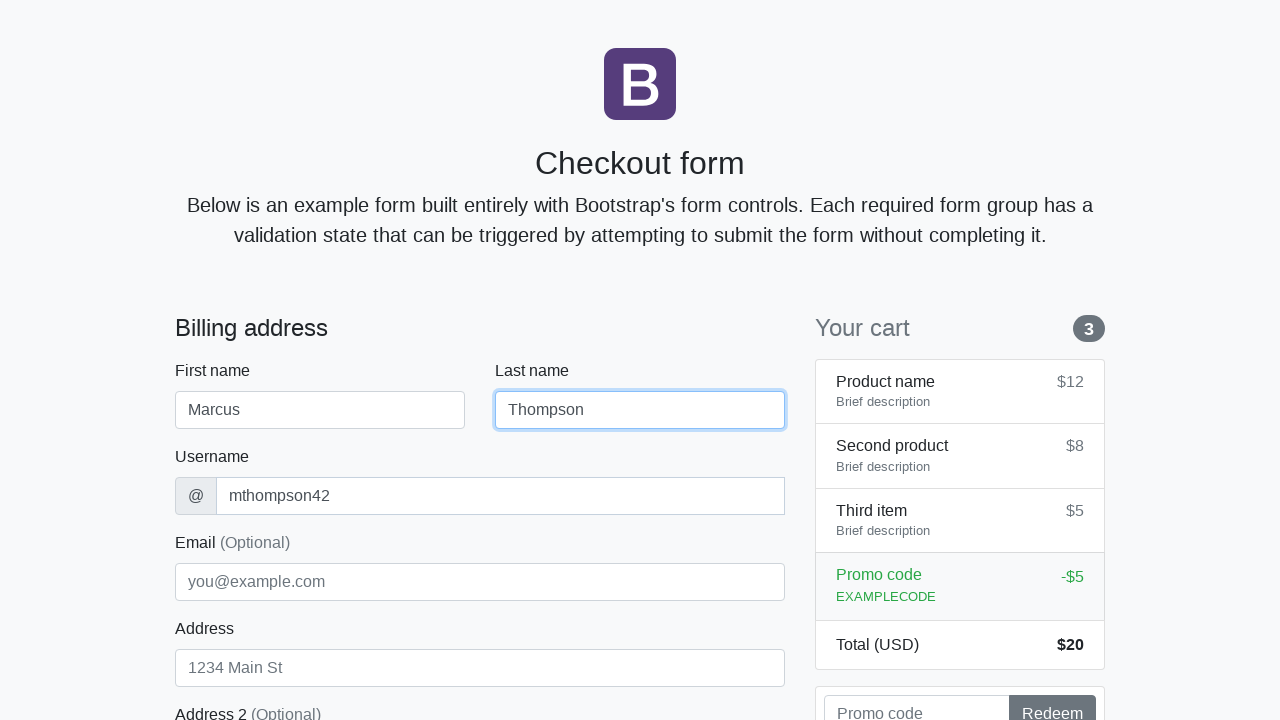

Filled address field with '123 Oak Avenue' on #address
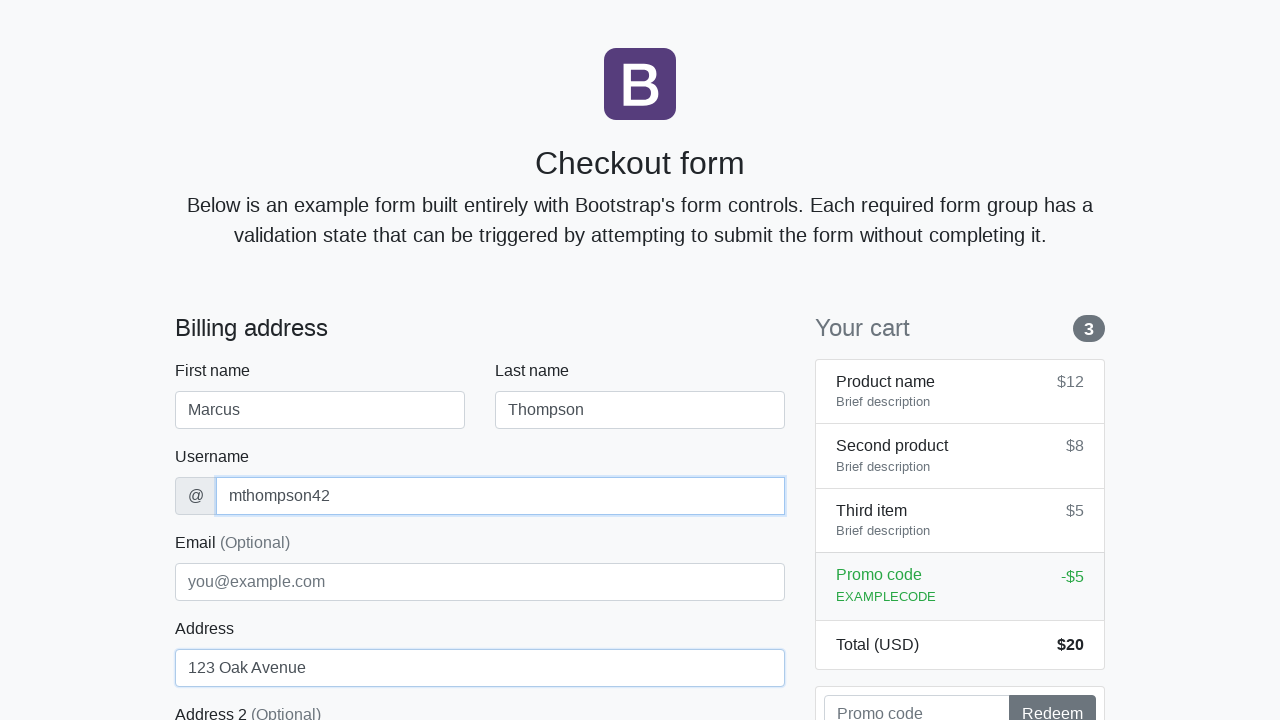

Filled email field with 'marcus.thompson@example.com' on #email
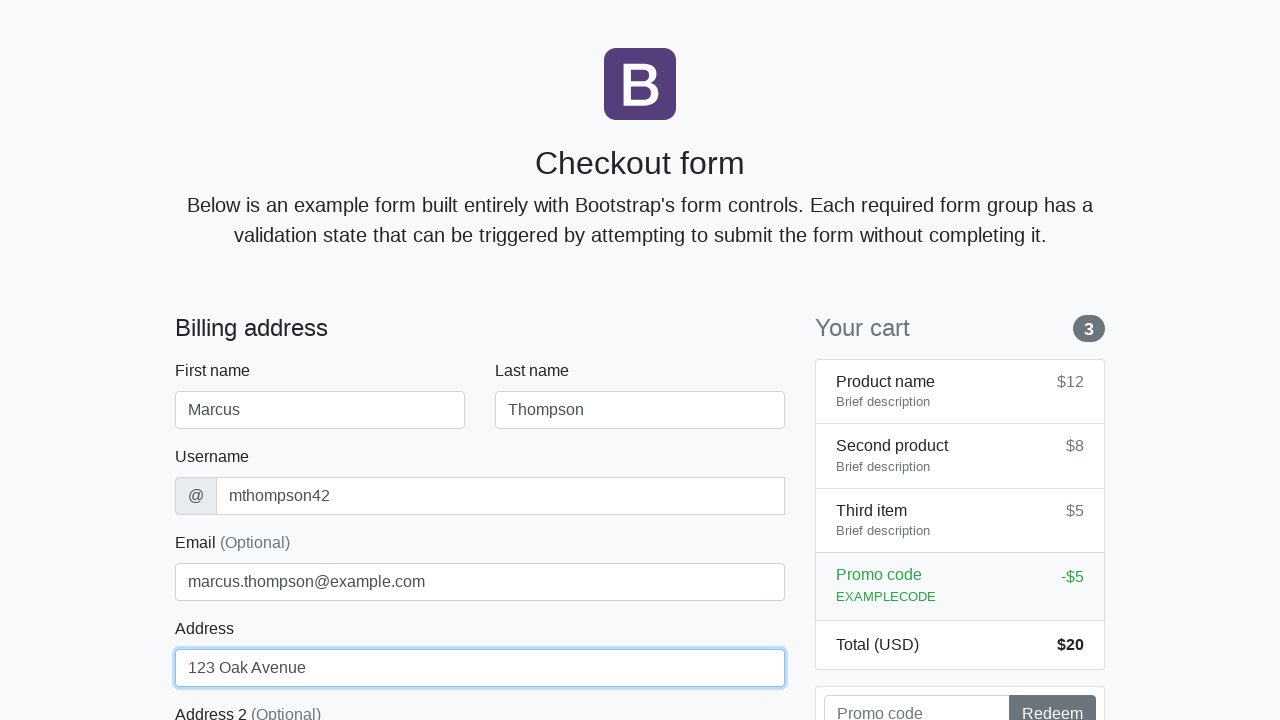

Selected 'United States' from country dropdown on #country
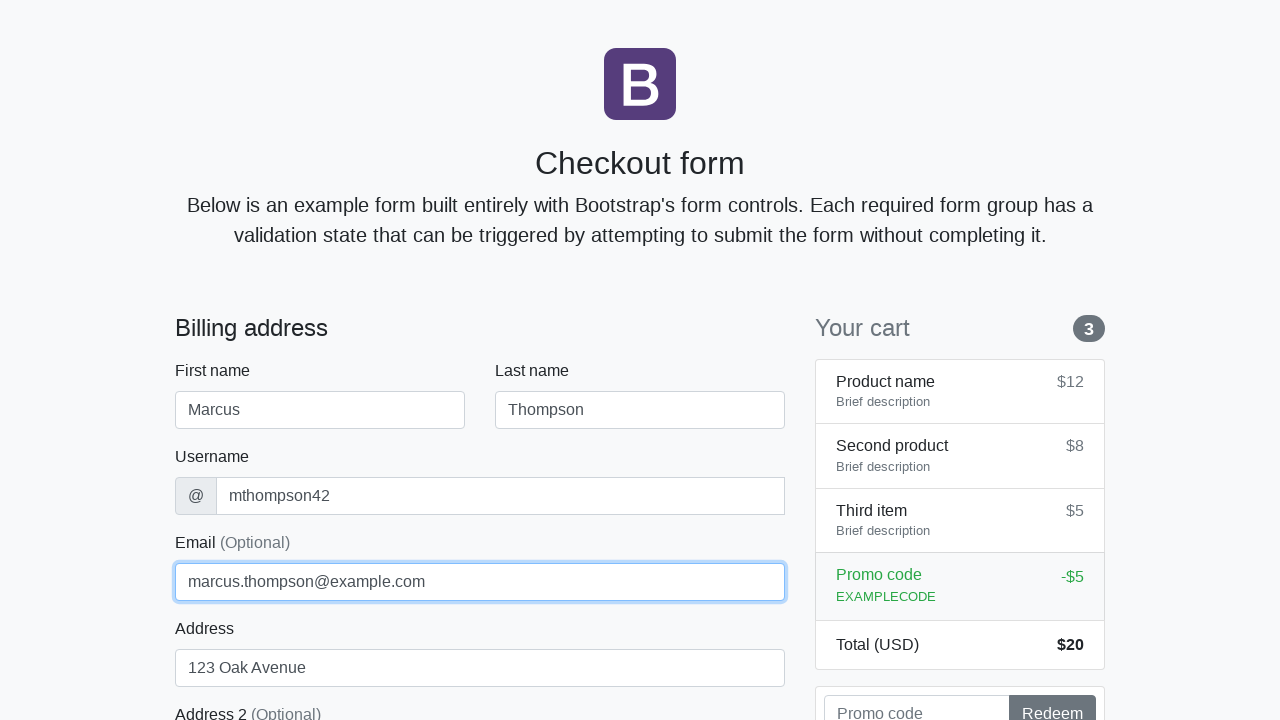

Selected 'California' from state dropdown on #state
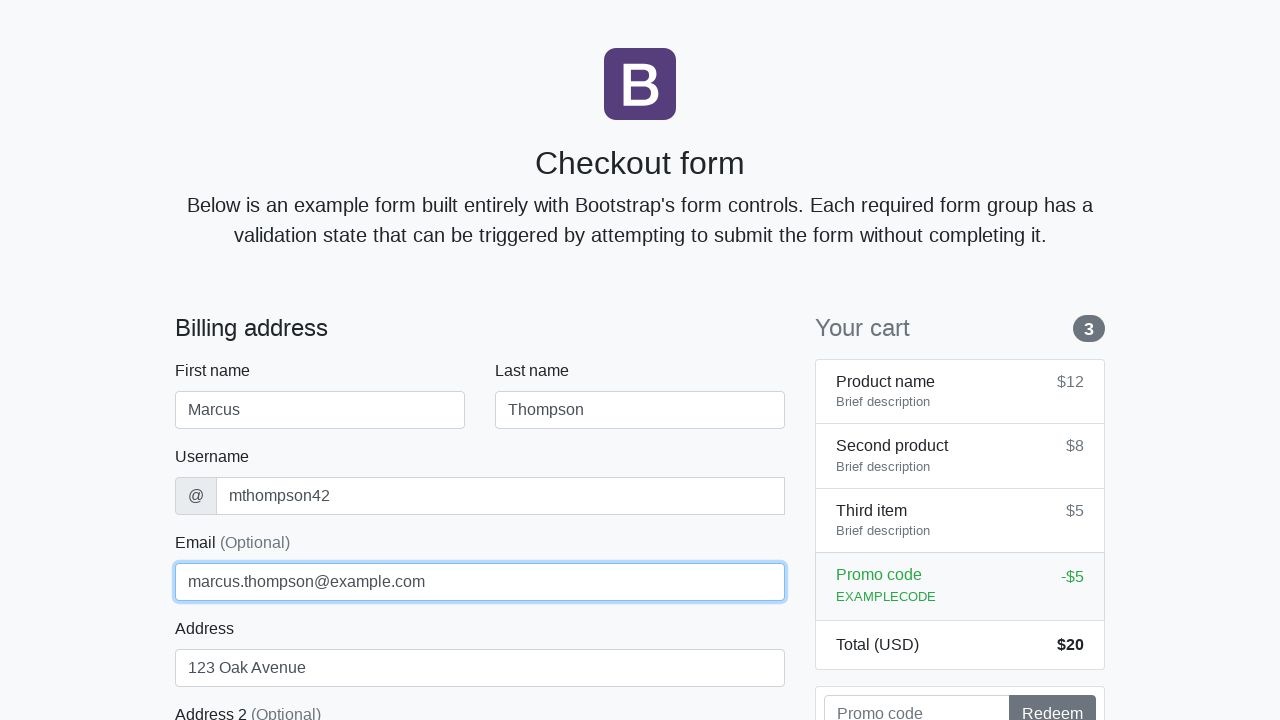

Filled zip code field with '94102' on #zip
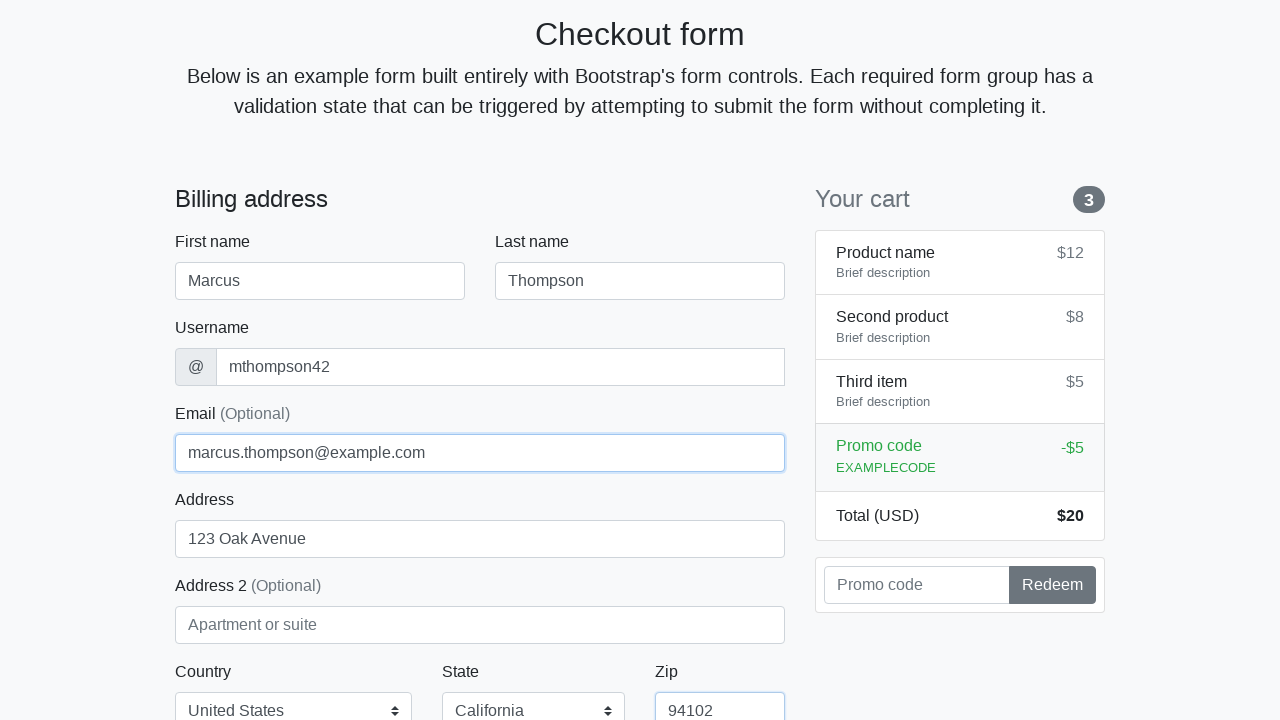

Filled card name field with 'Marcus Thompson' on #cc-name
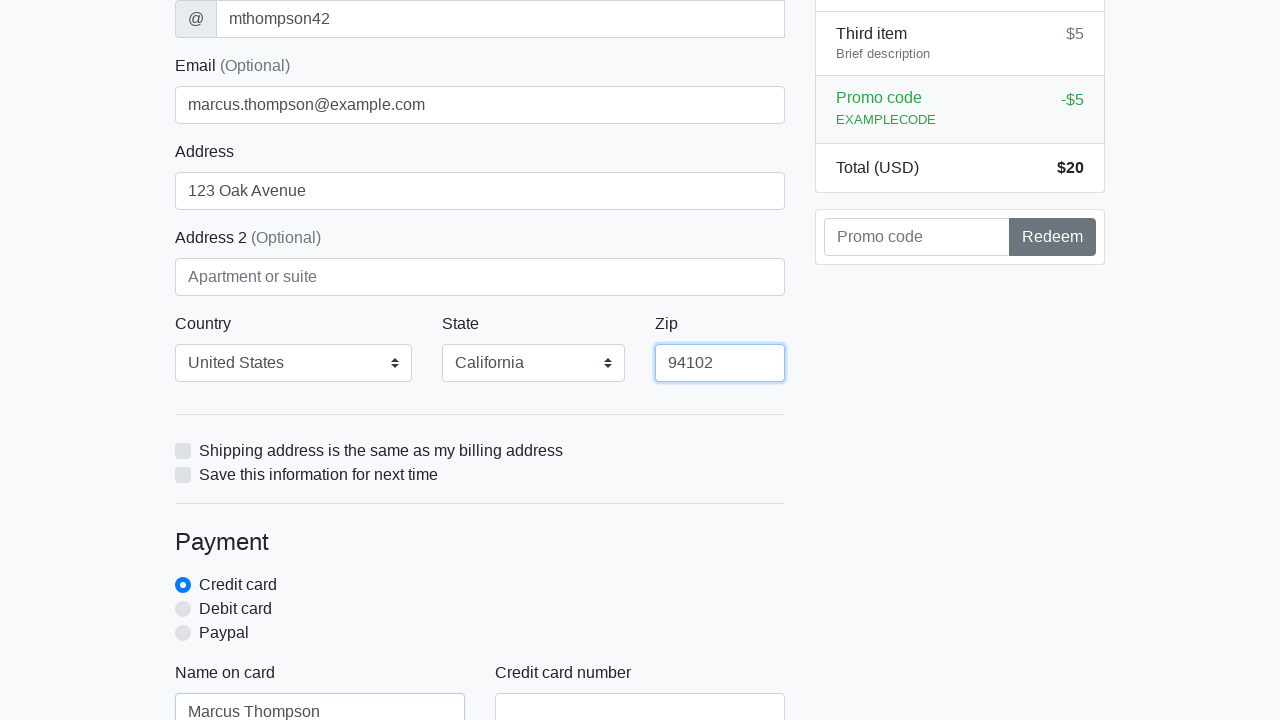

Filled card number field with '4532015112830366' on #cc-number
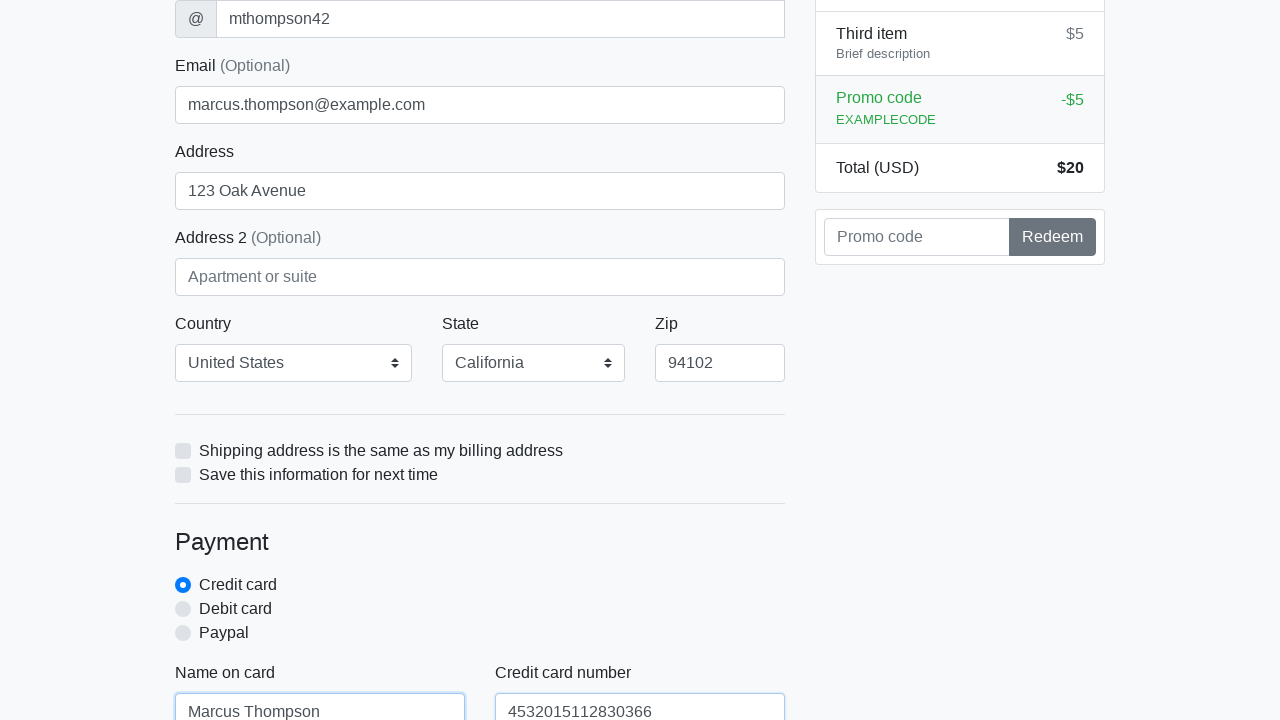

Filled card expiration field with '12/2025' on #cc-expiration
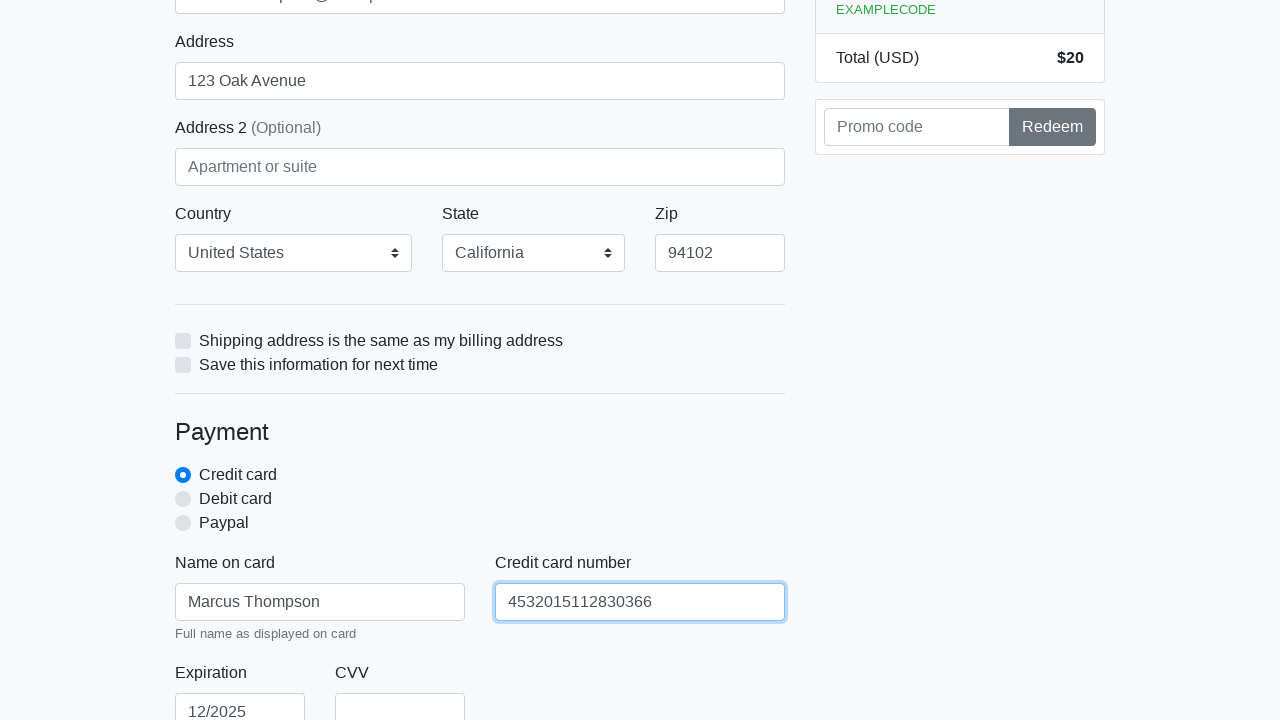

Filled card CVV field with '456' on #cc-cvv
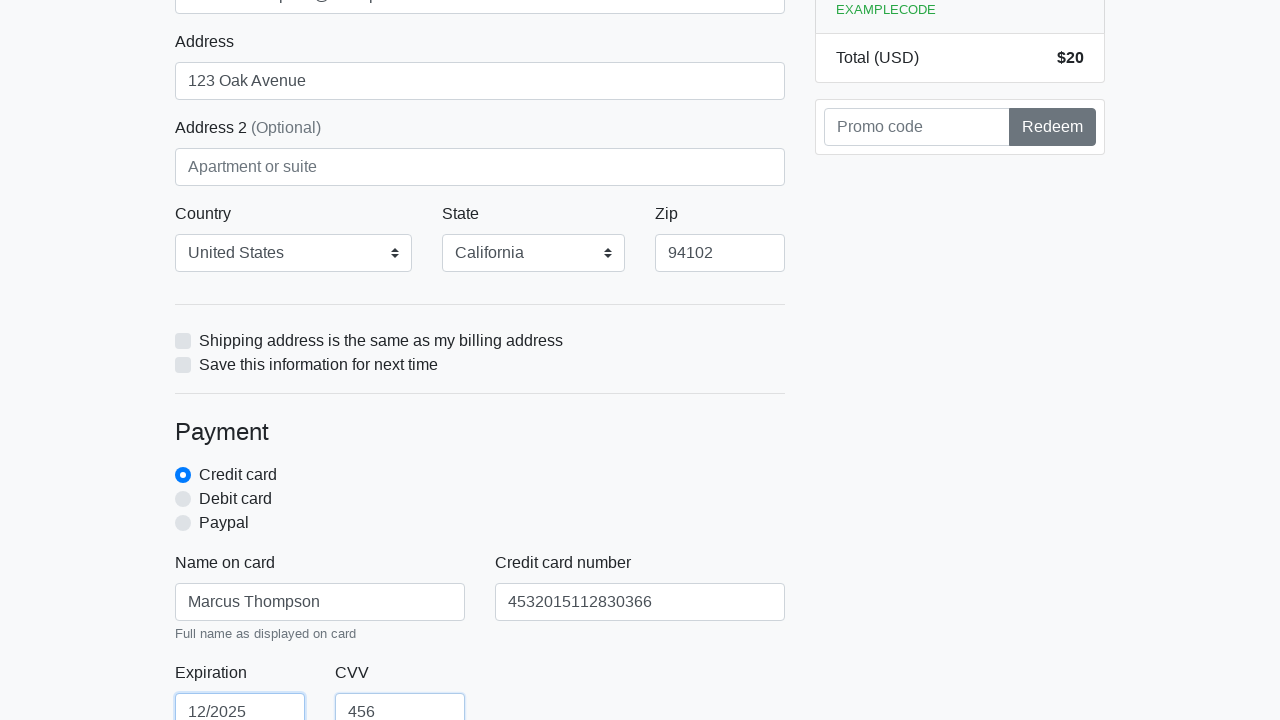

Clicked submit button to complete purchase at (480, 500) on xpath=//button[contains(@class, 'btn-primary') and @type='submit']
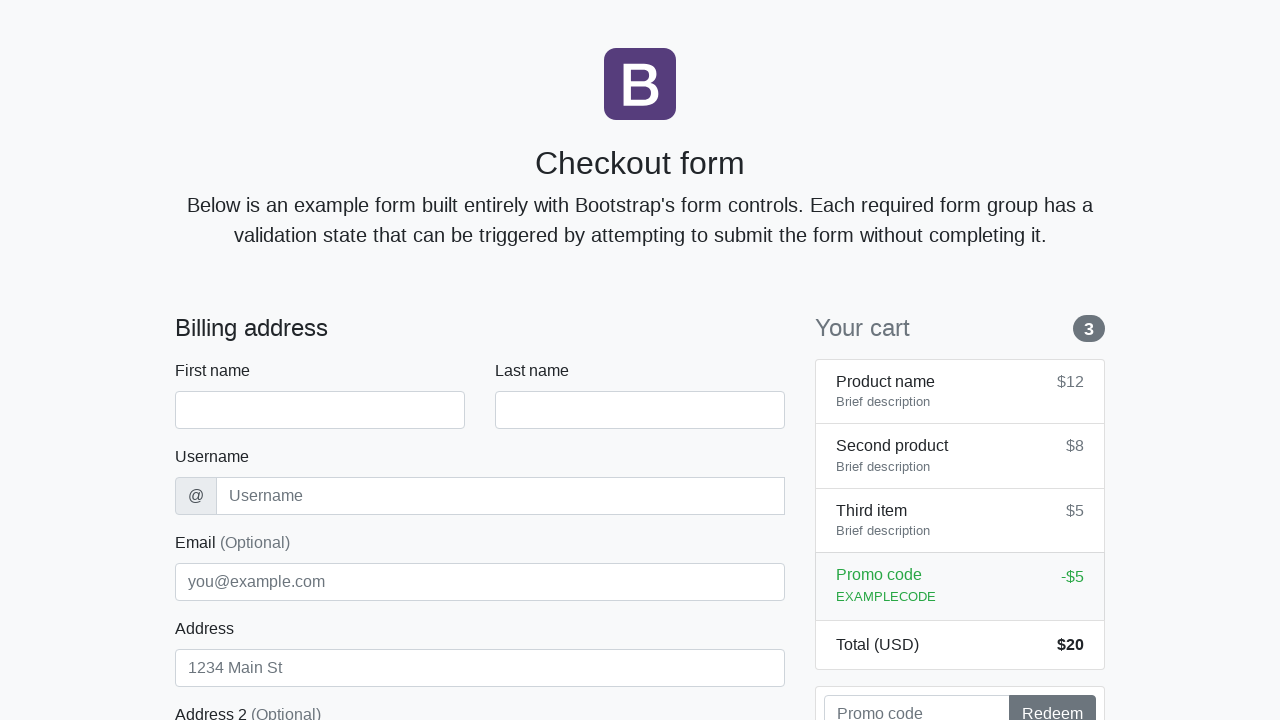

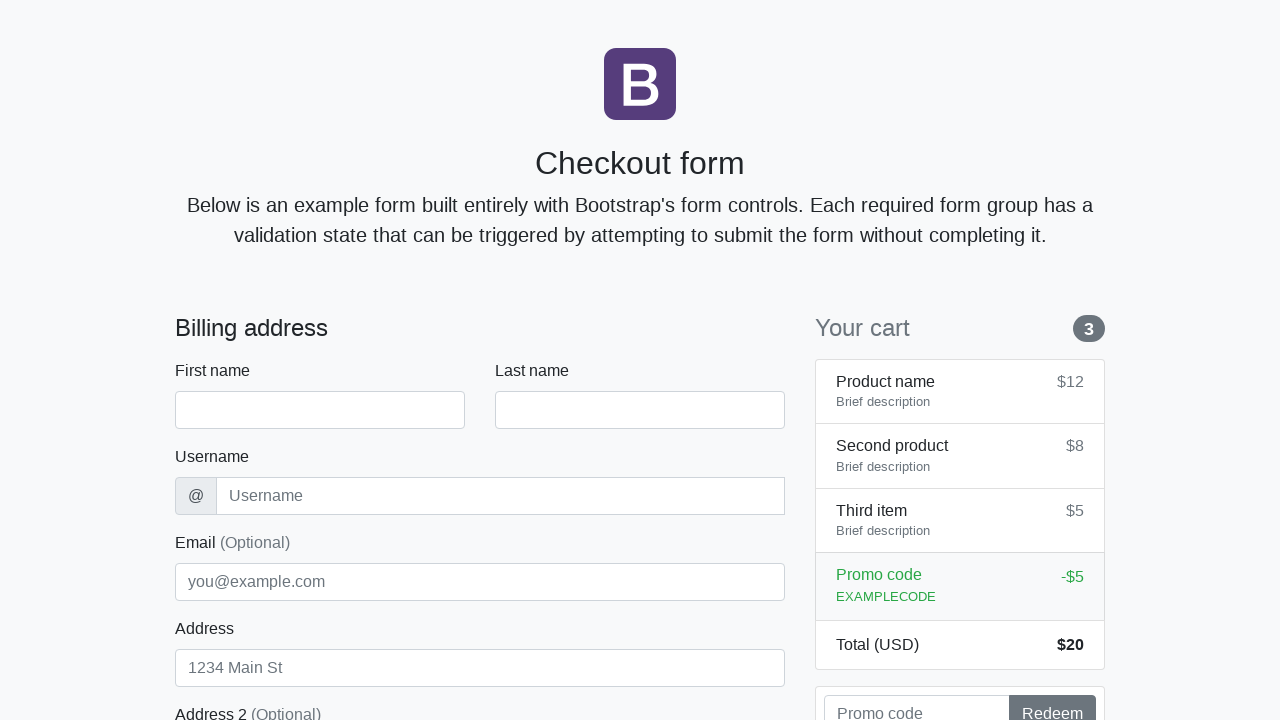